Clicks the Enable button and verifies the "It's enabled!" message appears

Starting URL: https://the-internet.herokuapp.com/dynamic_controls

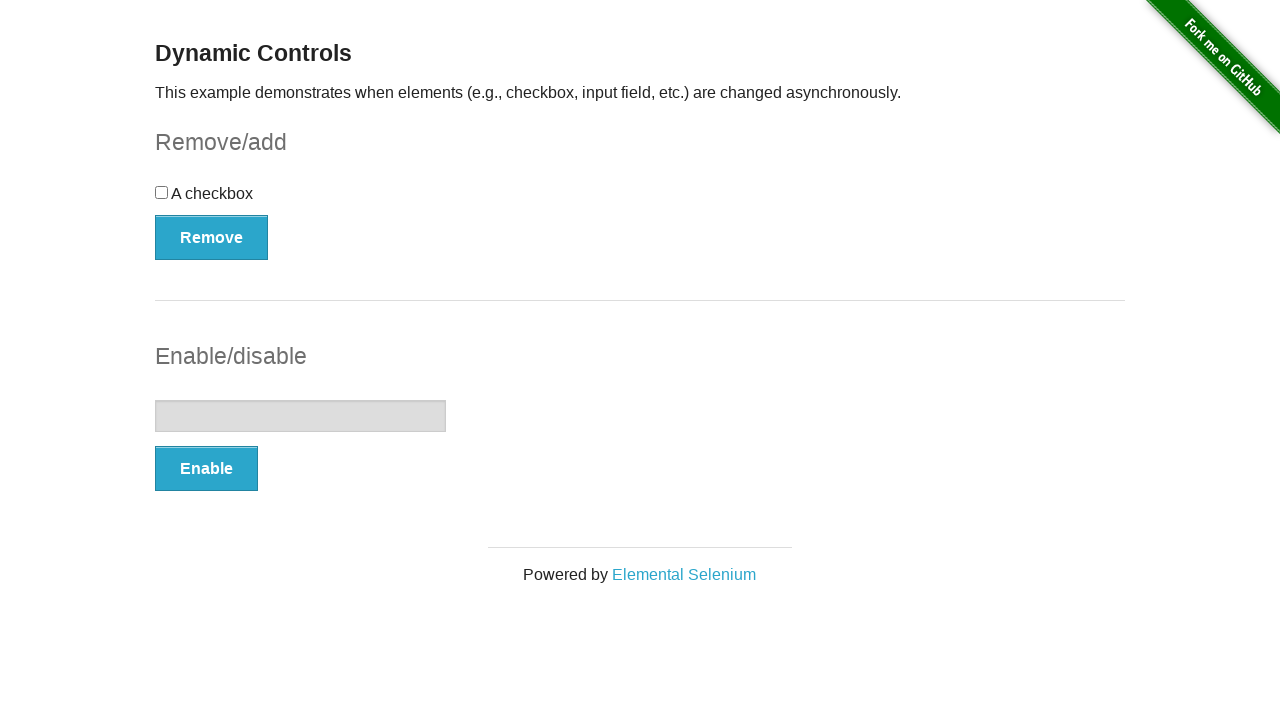

Clicked the Enable button at (206, 469) on button:has-text('Enable')
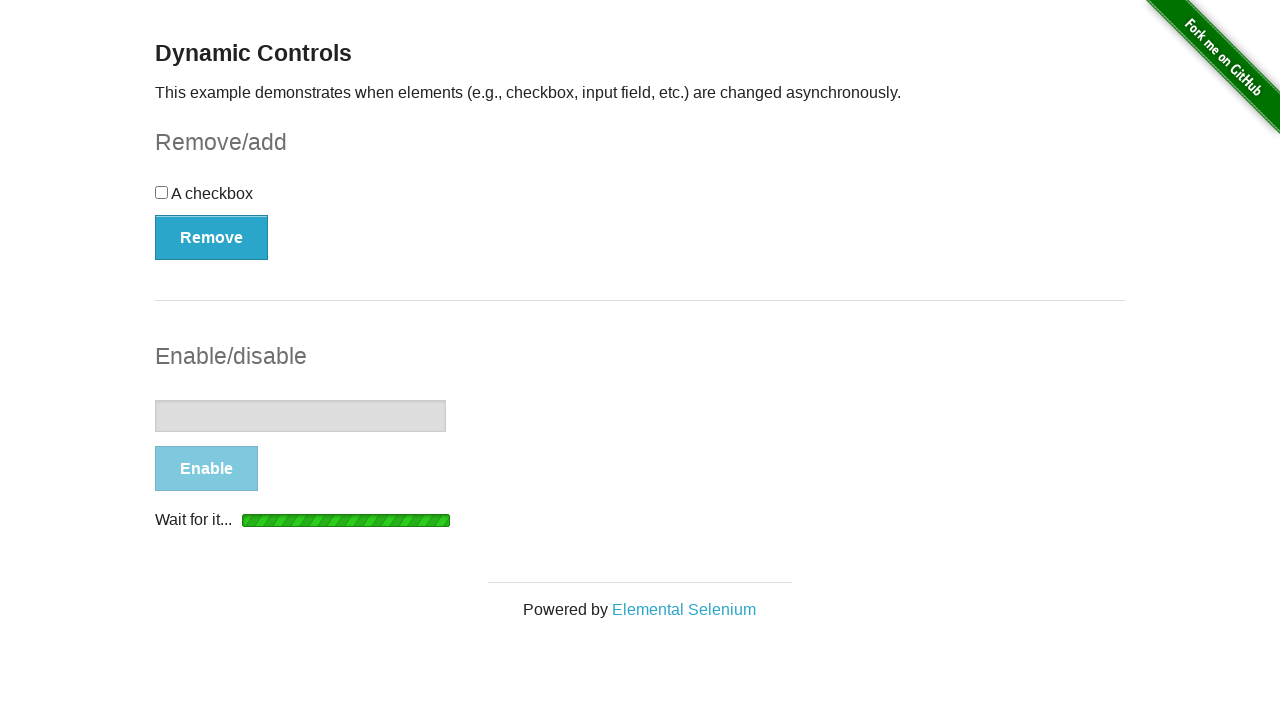

Waited for the 'It's enabled!' message to appear
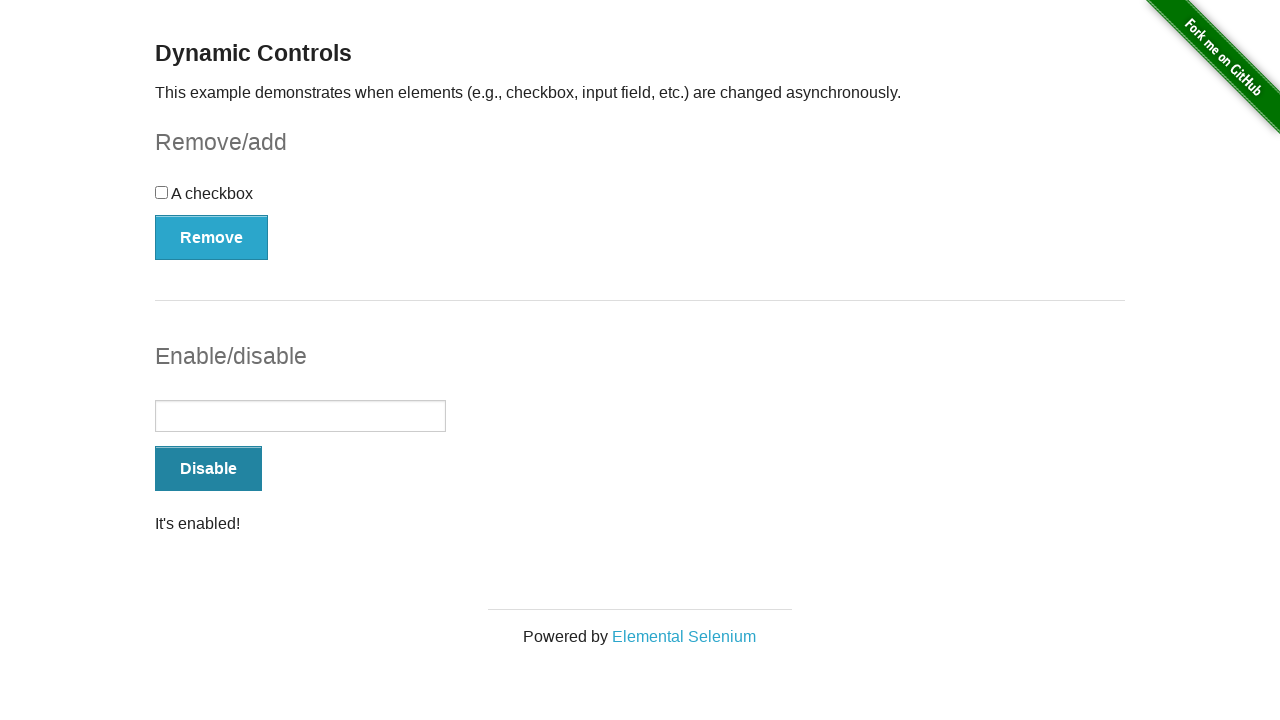

Retrieved the message text content
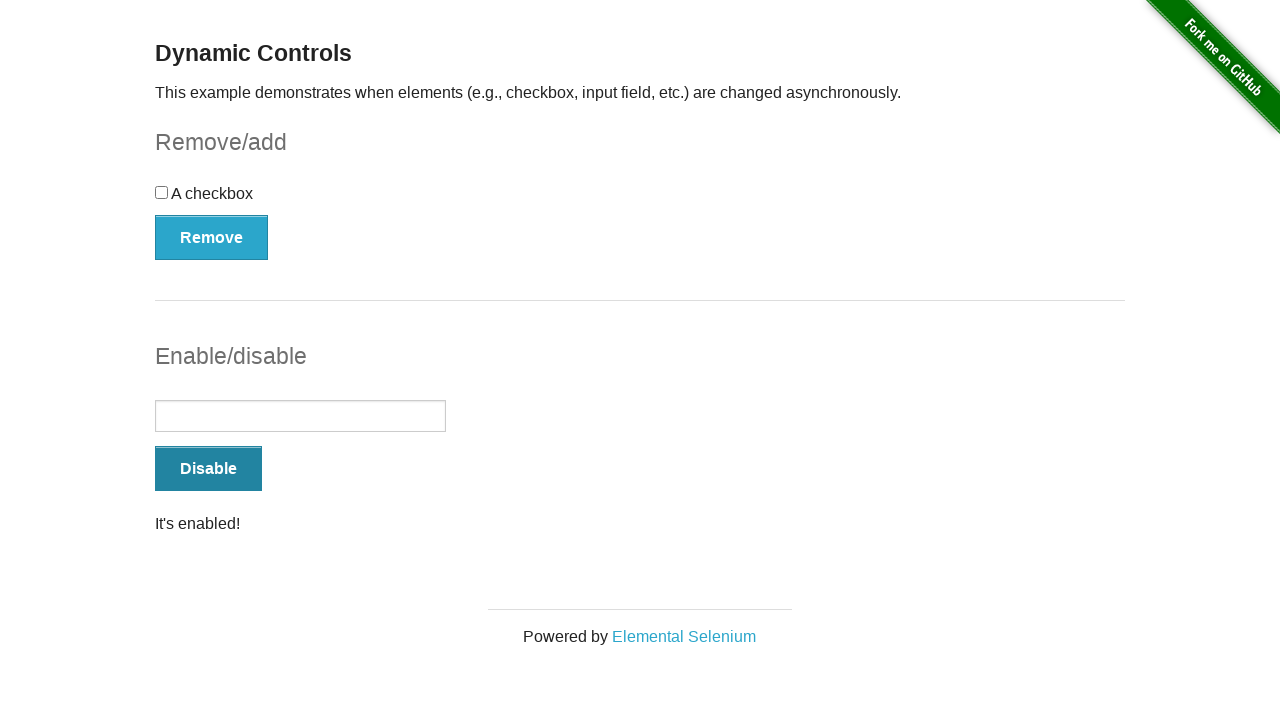

Verified that 'It's enabled!' message is present
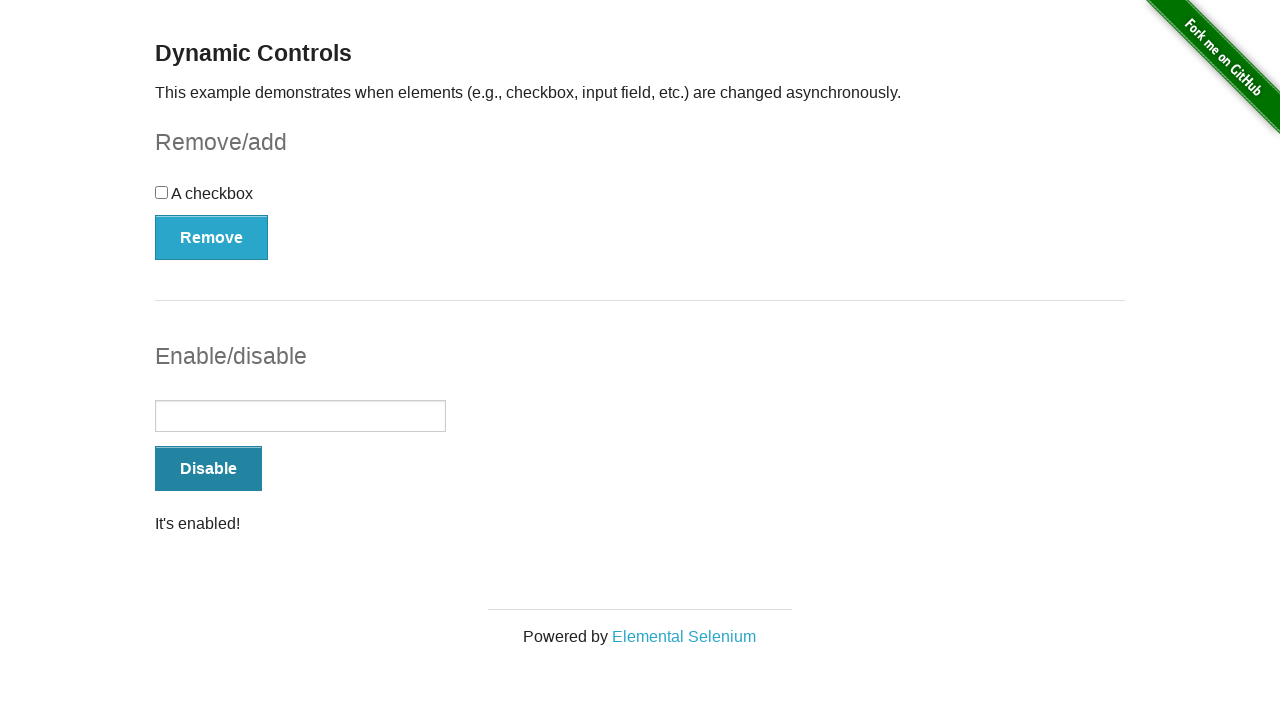

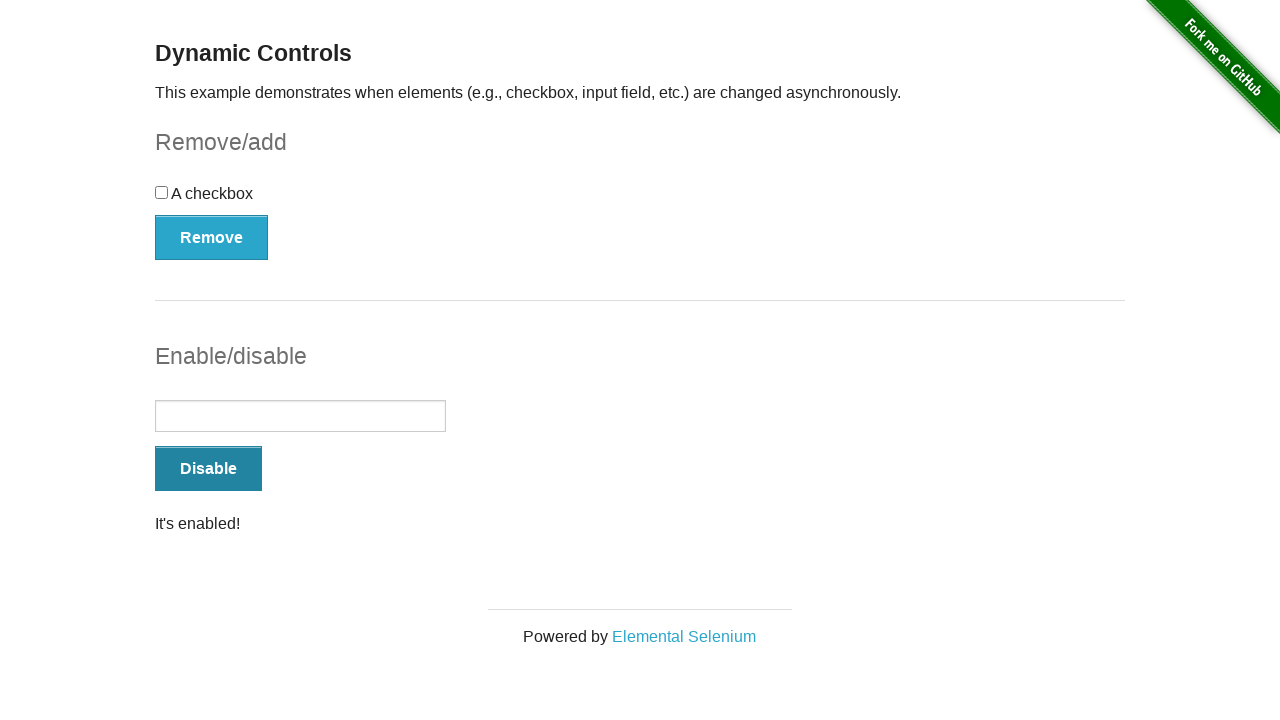